Tests autocomplete dropdown functionality by typing a partial country name and selecting India from the suggestions

Starting URL: https://rahulshettyacademy.com/dropdownsPractise/

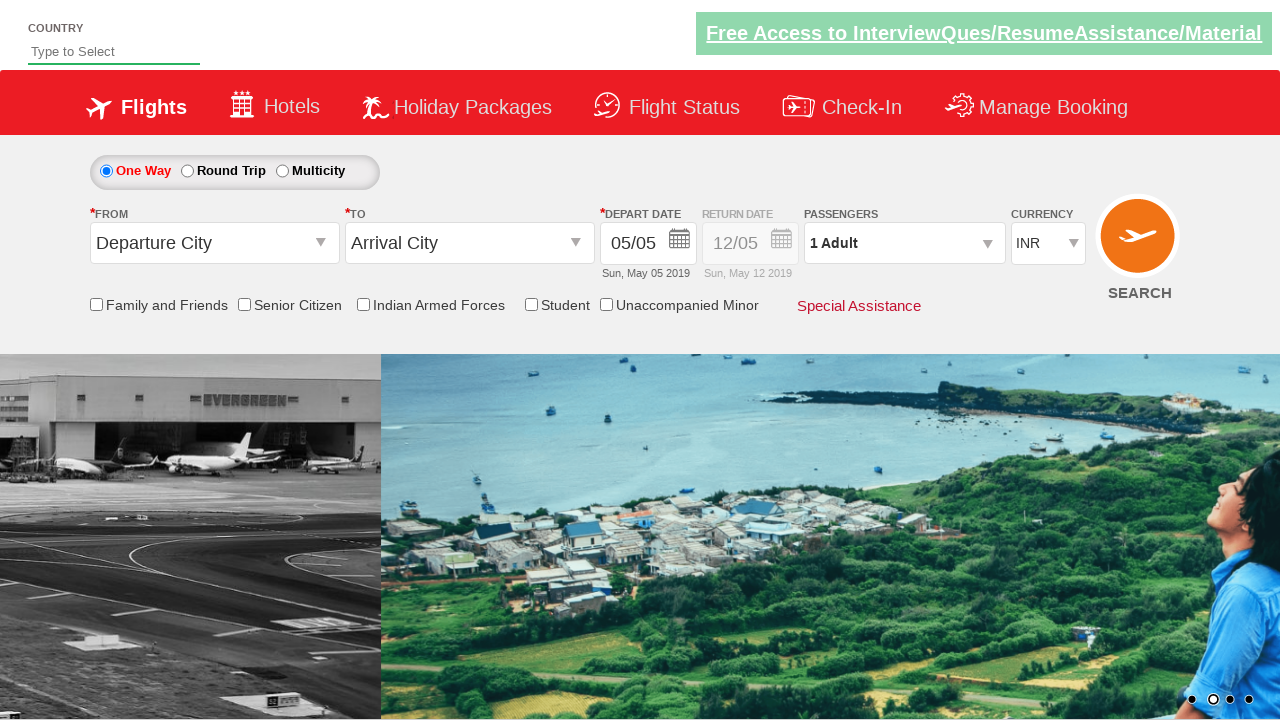

Typed 'Ind' in autocomplete field to search for countries on input[class*='inputs']
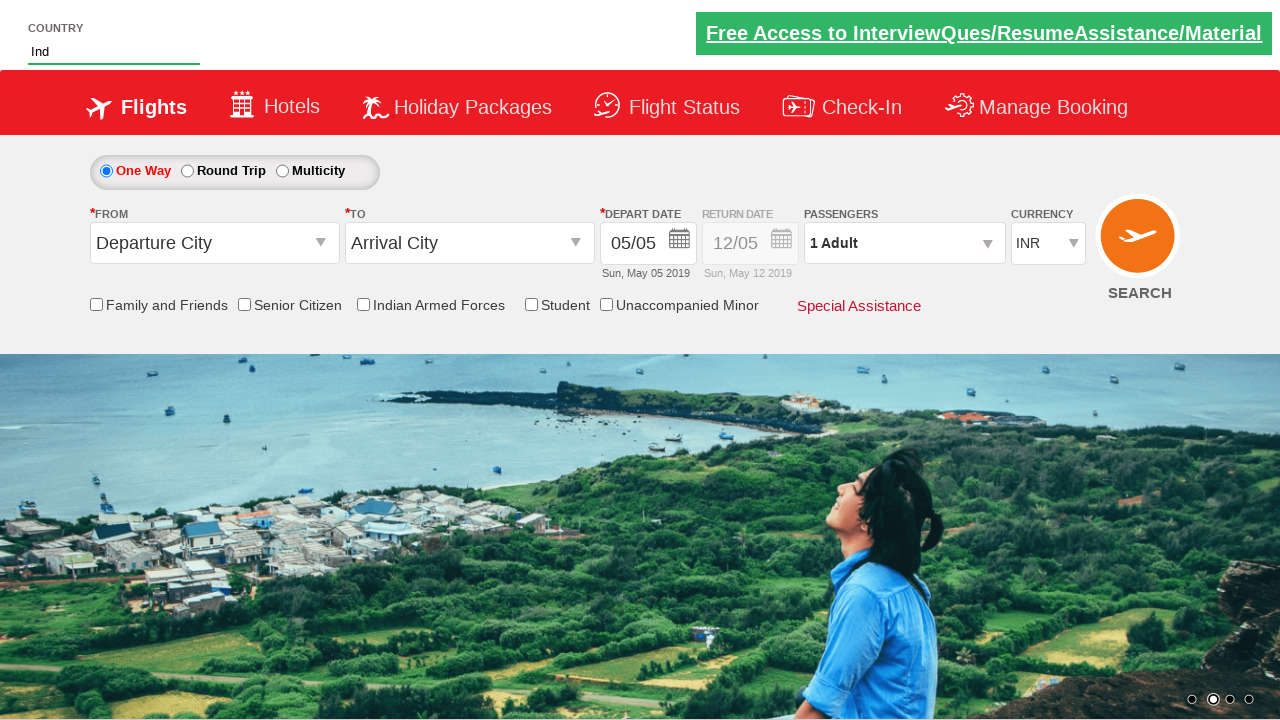

Autocomplete dropdown suggestions appeared
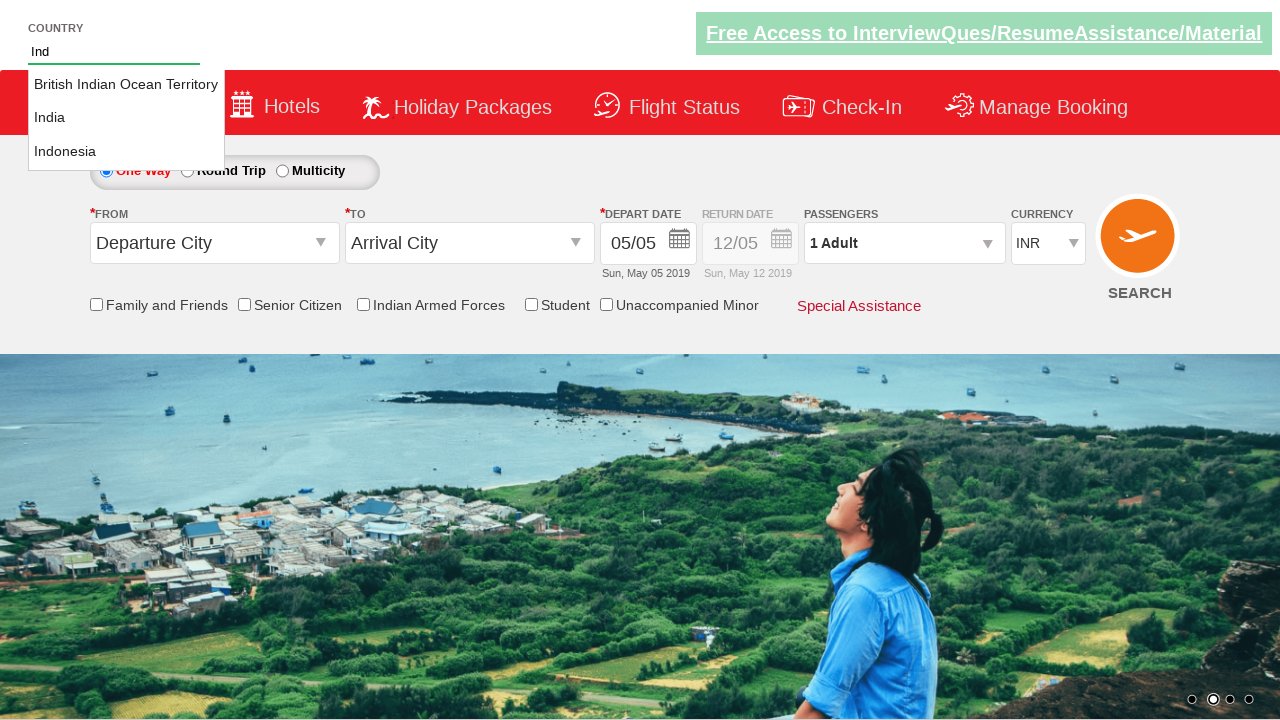

Retrieved all country suggestions from dropdown
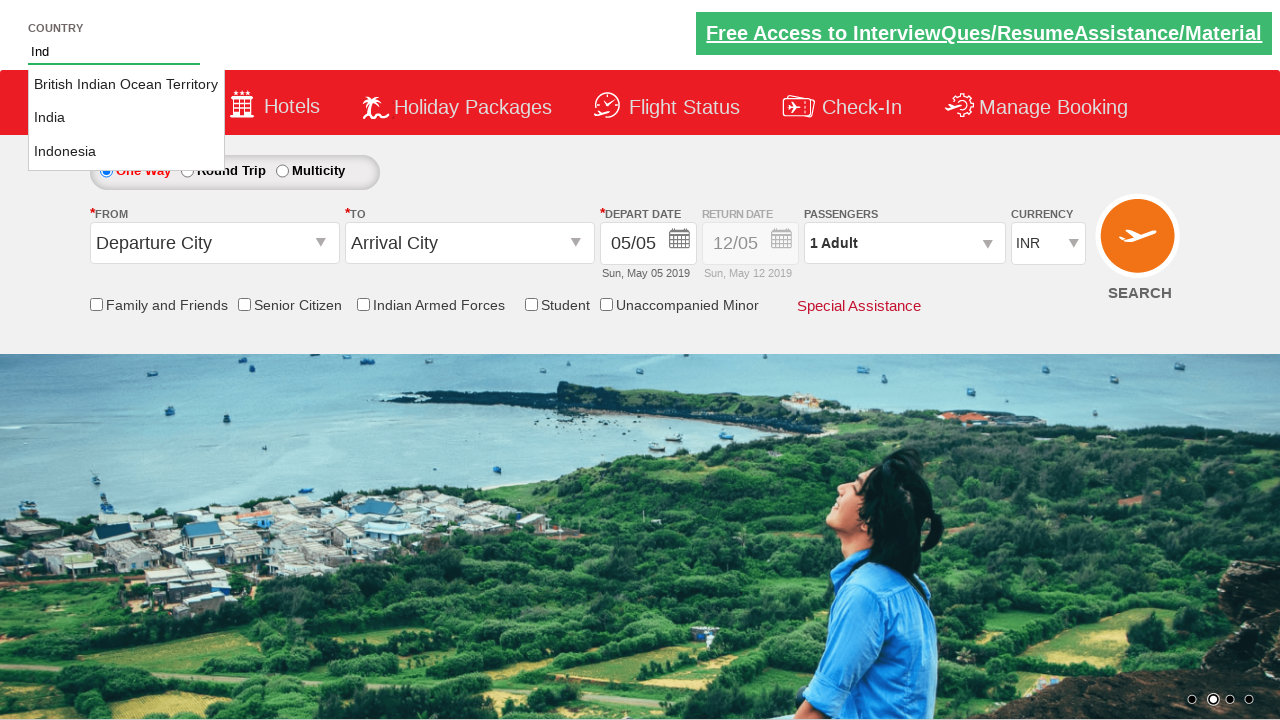

Selected 'India' from autocomplete dropdown suggestions at (126, 118) on li[class^='ui'] a >> nth=1
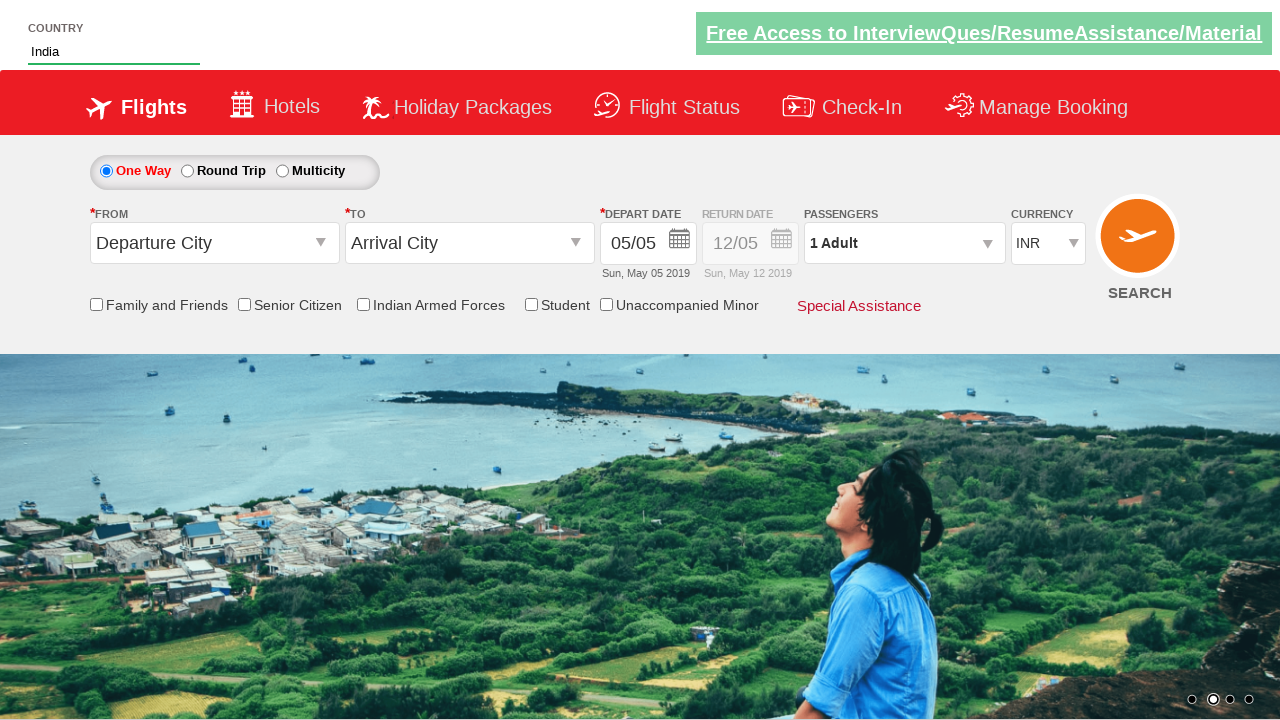

Verified that 'India' was successfully selected in the autocomplete field
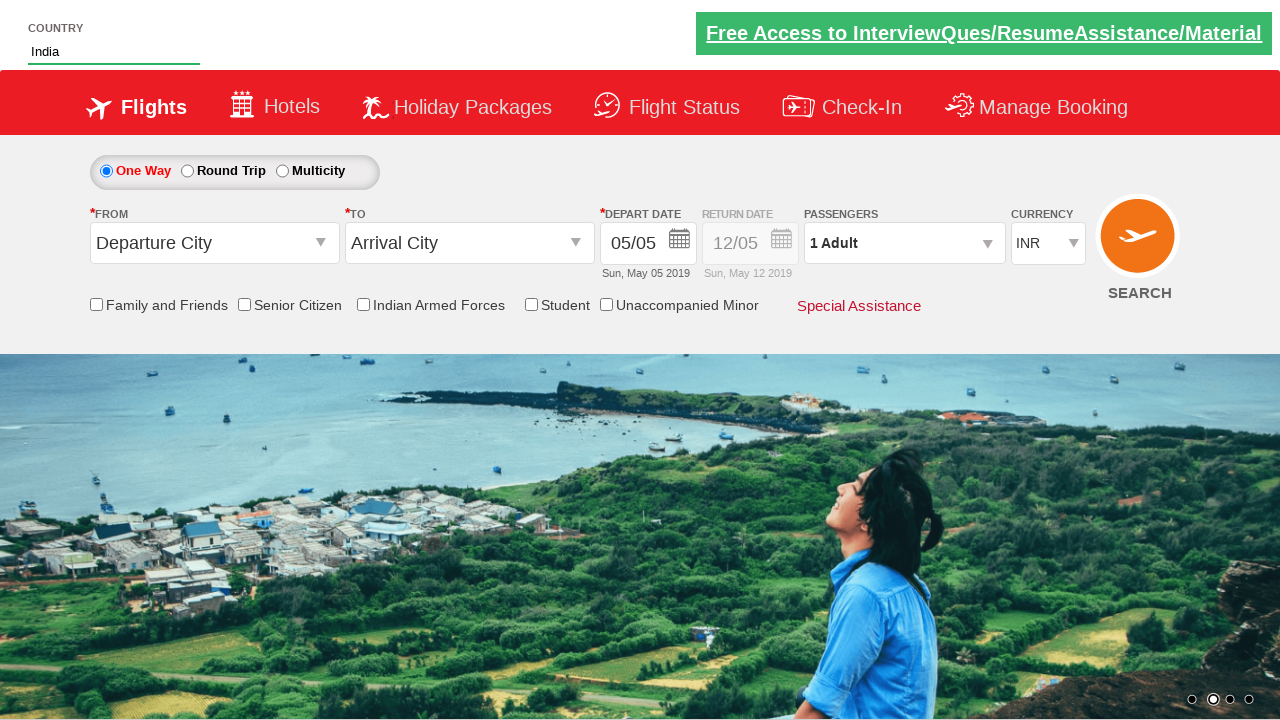

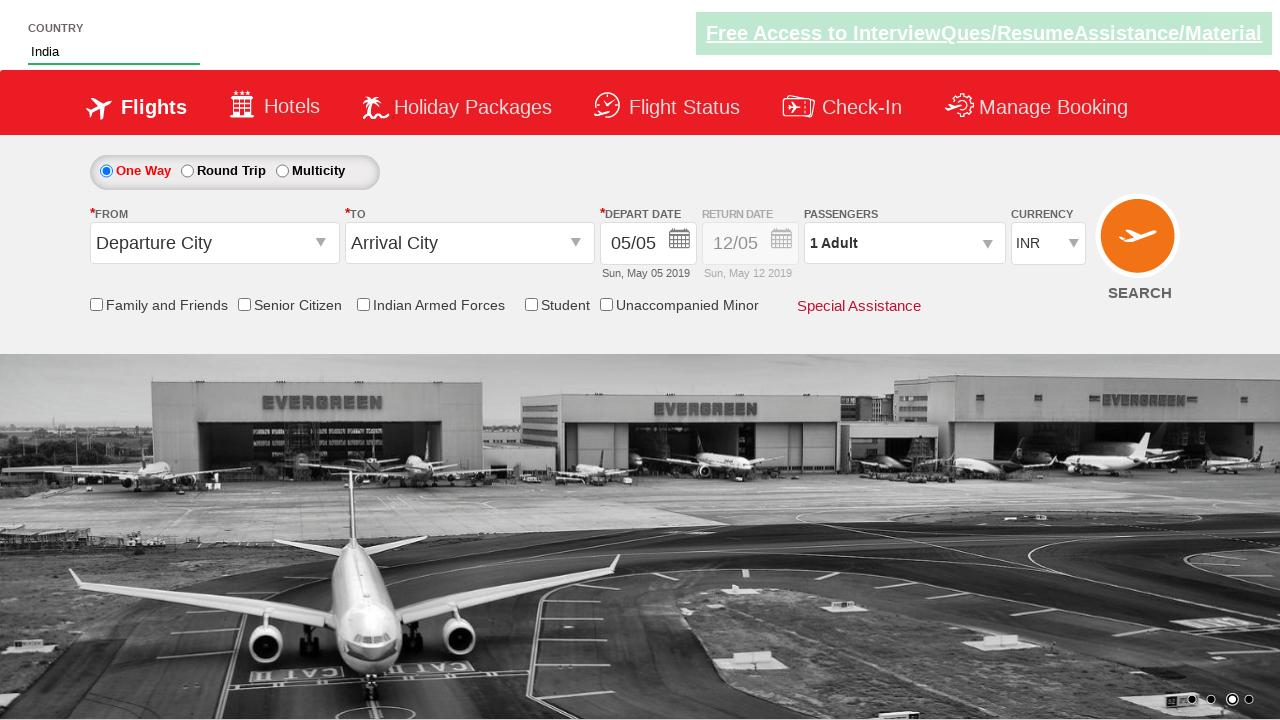